Navigates to Form Authentication page and verifies the login button is displayed

Starting URL: https://the-internet.herokuapp.com/

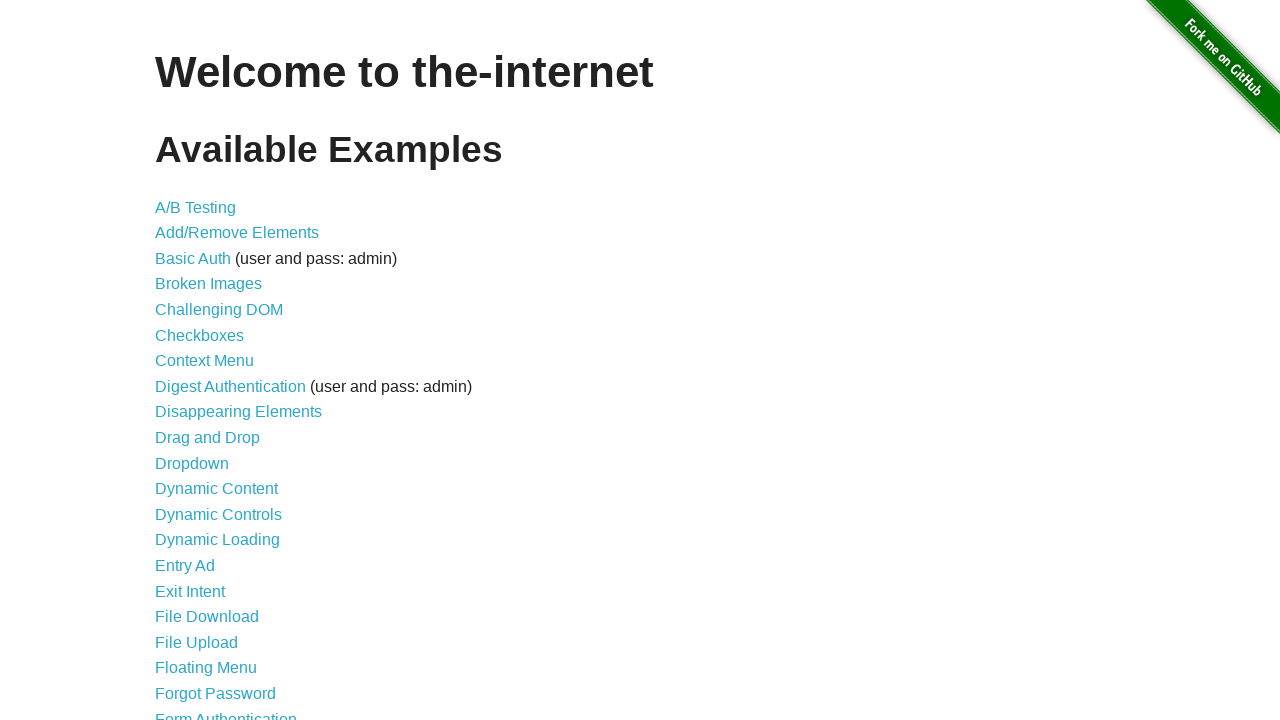

Navigated to the-internet.herokuapp.com home page
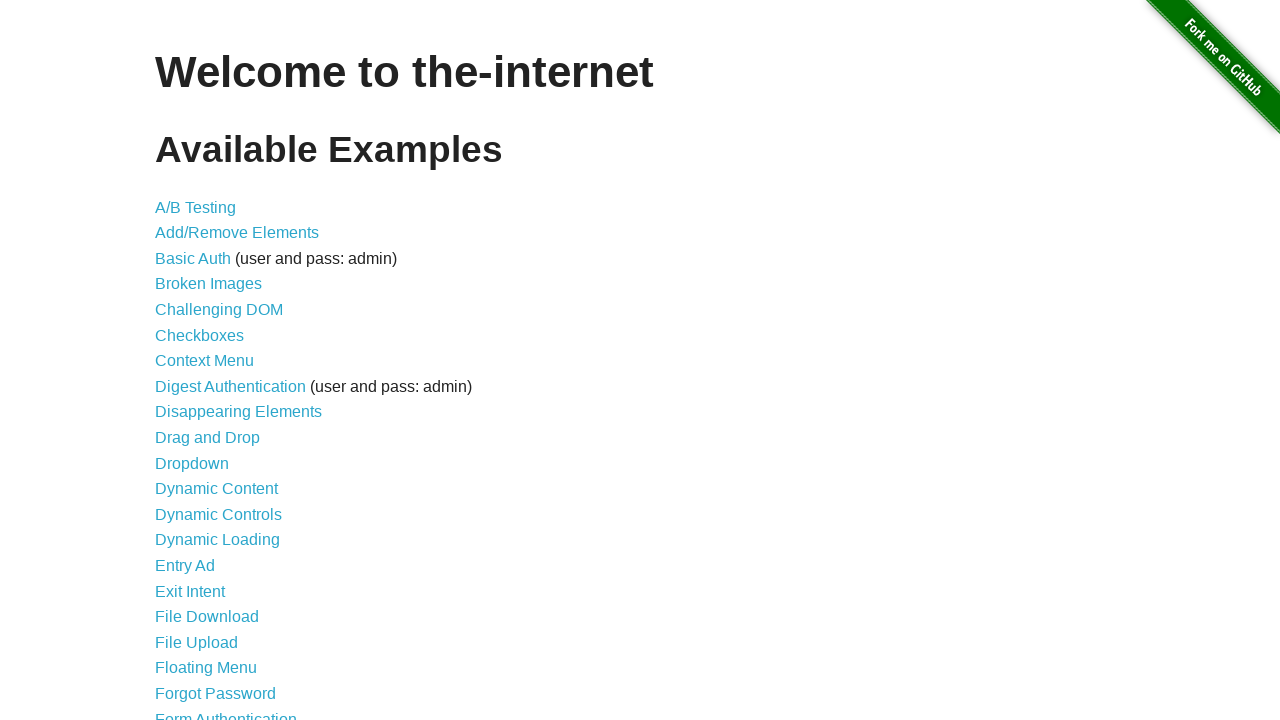

Clicked on Form Authentication link at (226, 712) on text=Form Authentication
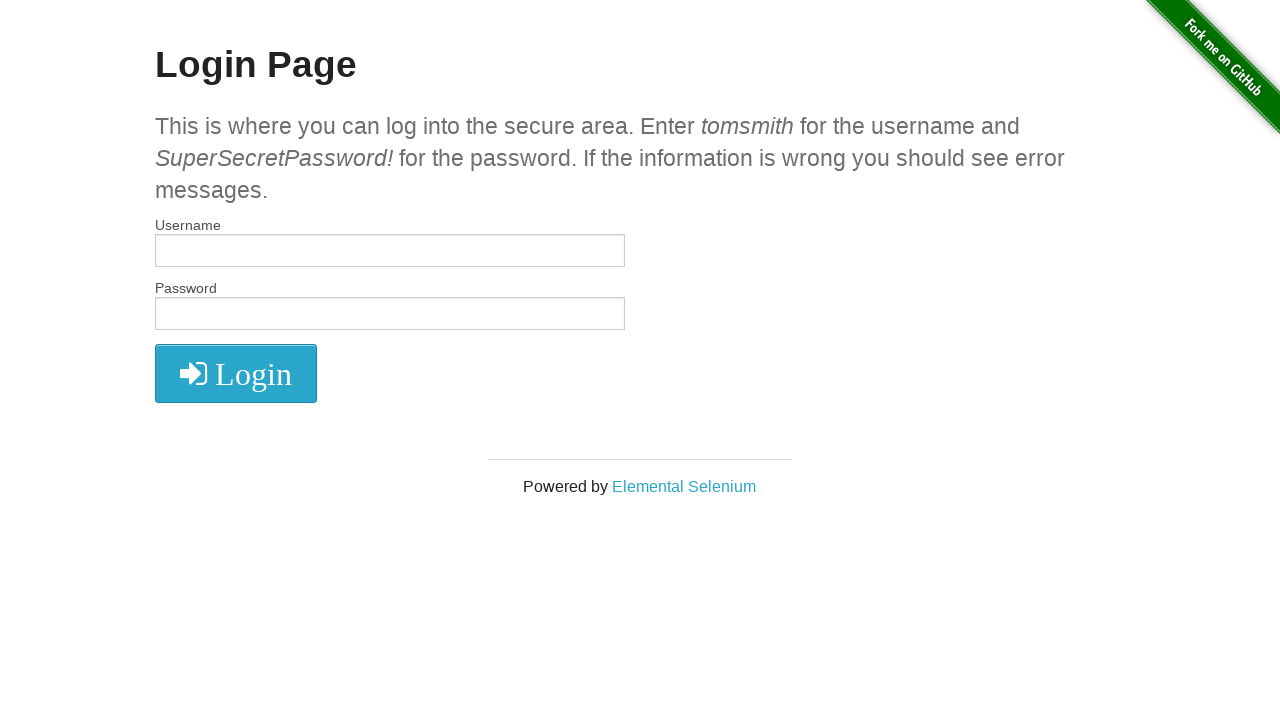

Verified login button is visible
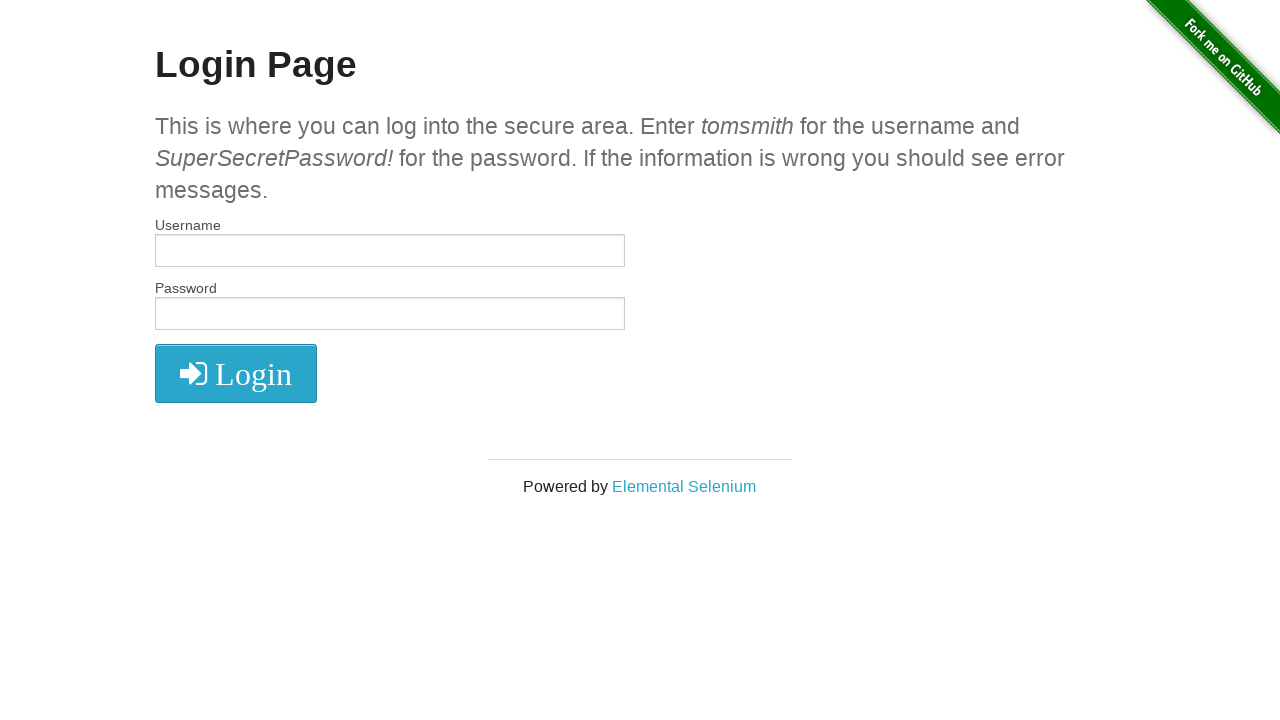

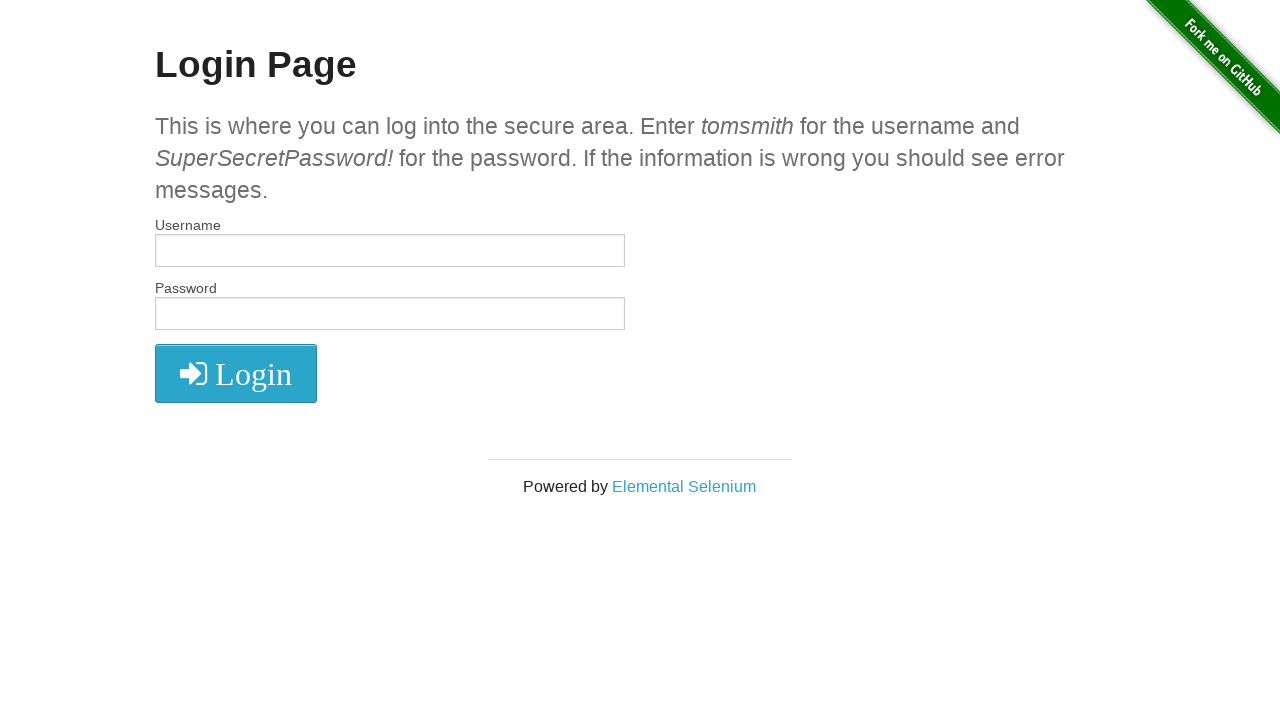